Tests that the todo counter displays the correct number of items

Starting URL: https://demo.playwright.dev/todomvc

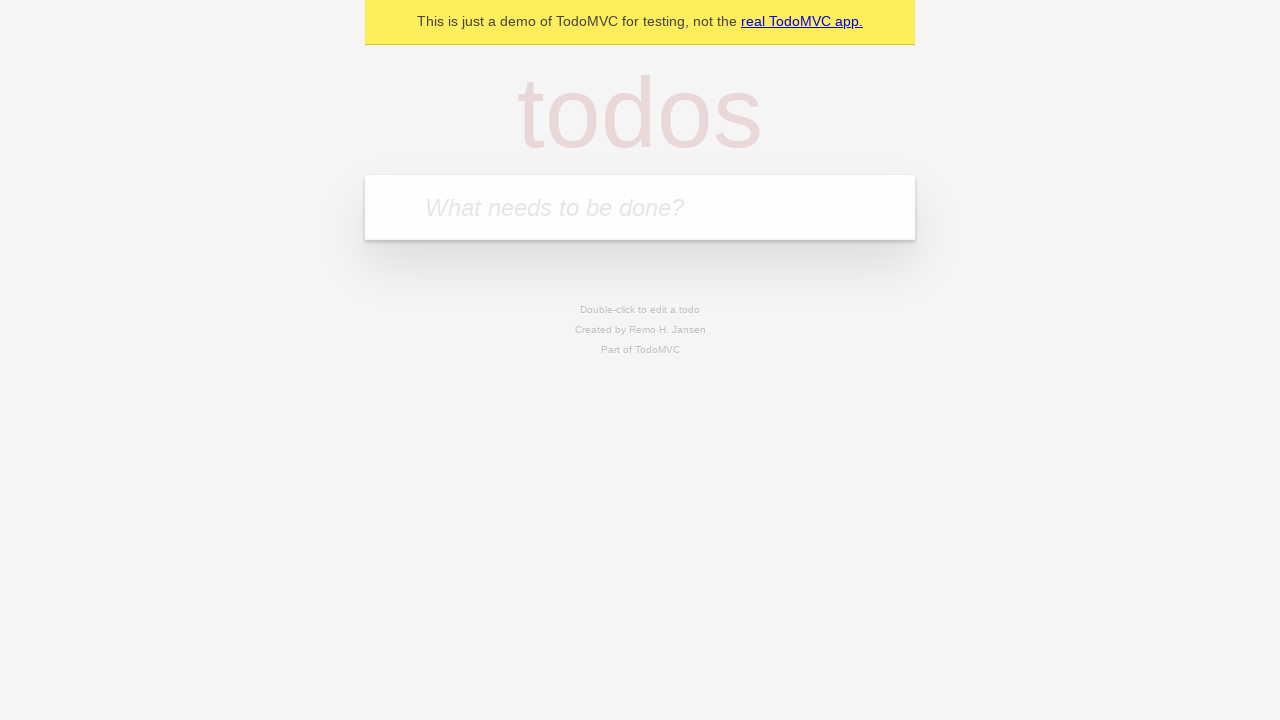

Located the 'What needs to be done?' input field
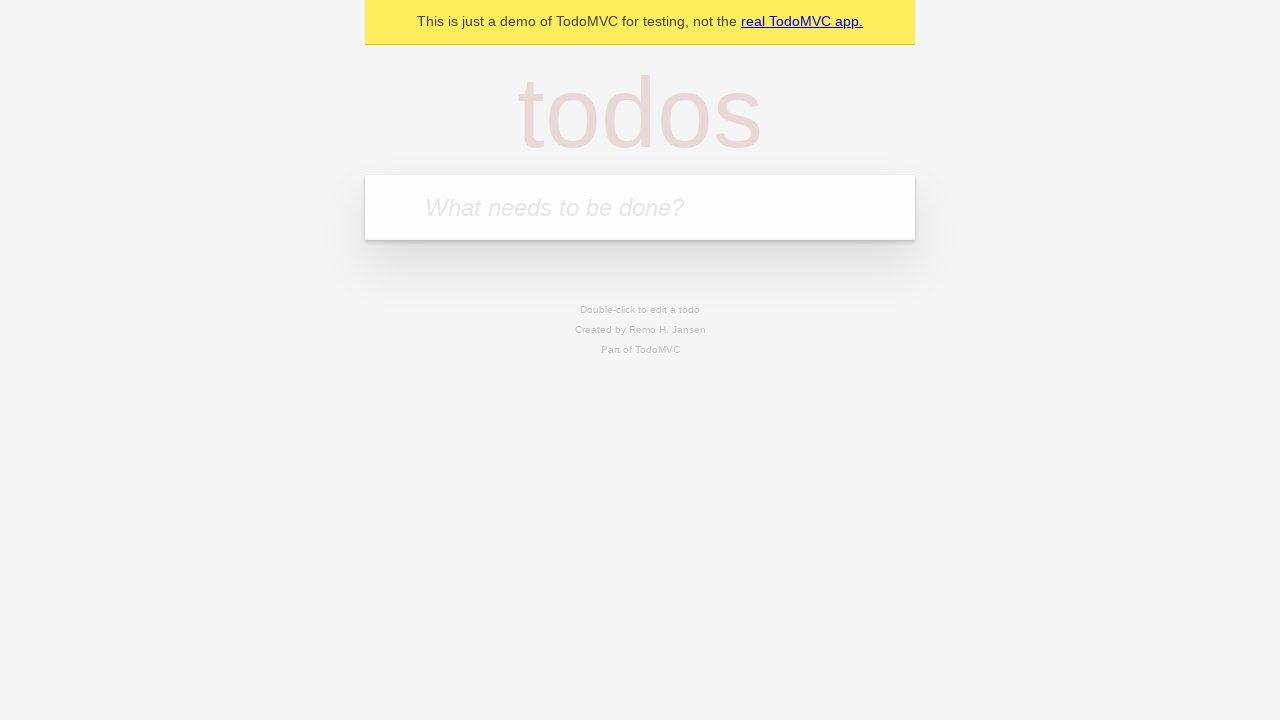

Filled first todo item: 'buy some cheese' on internal:attr=[placeholder="What needs to be done?"i]
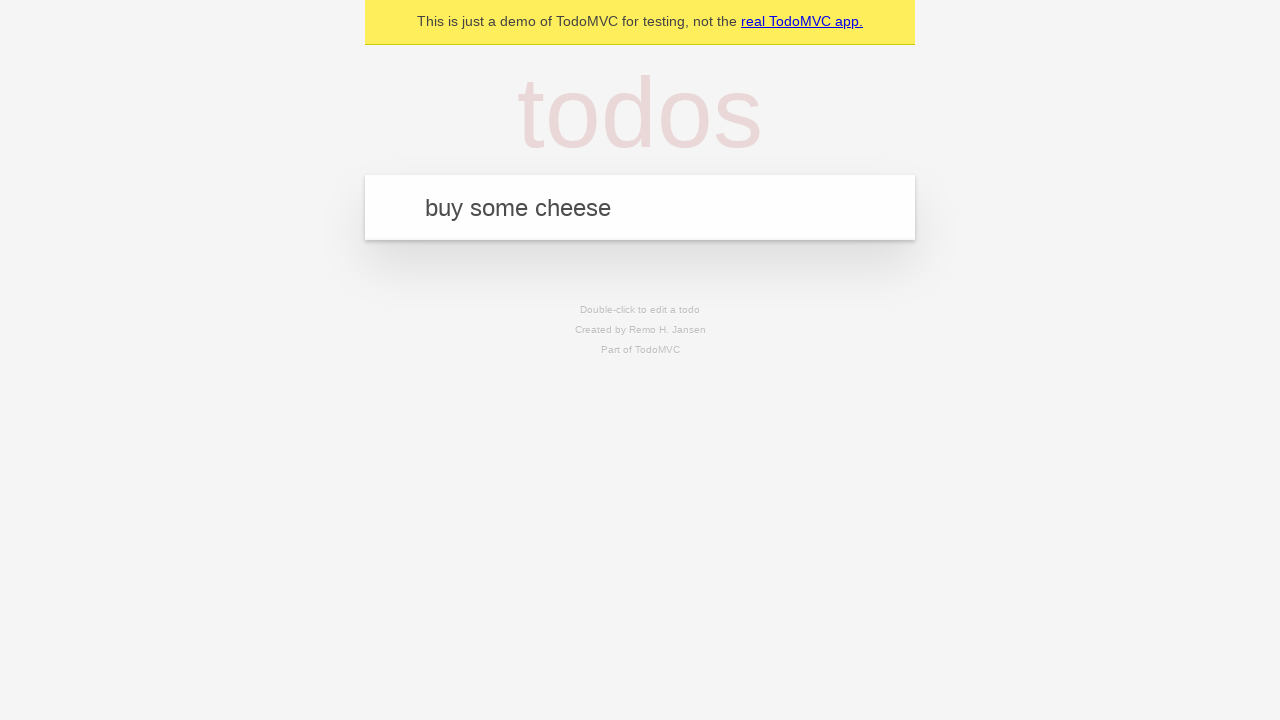

Pressed Enter to add first todo item on internal:attr=[placeholder="What needs to be done?"i]
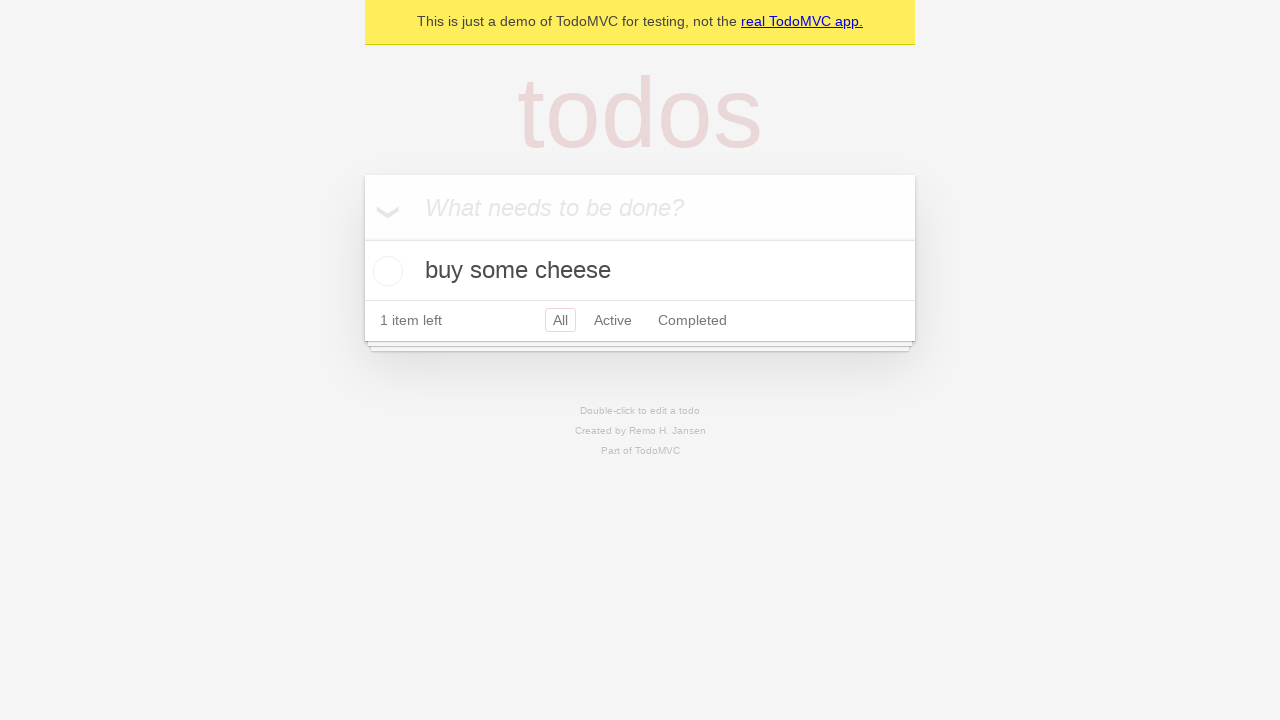

Todo counter element appeared
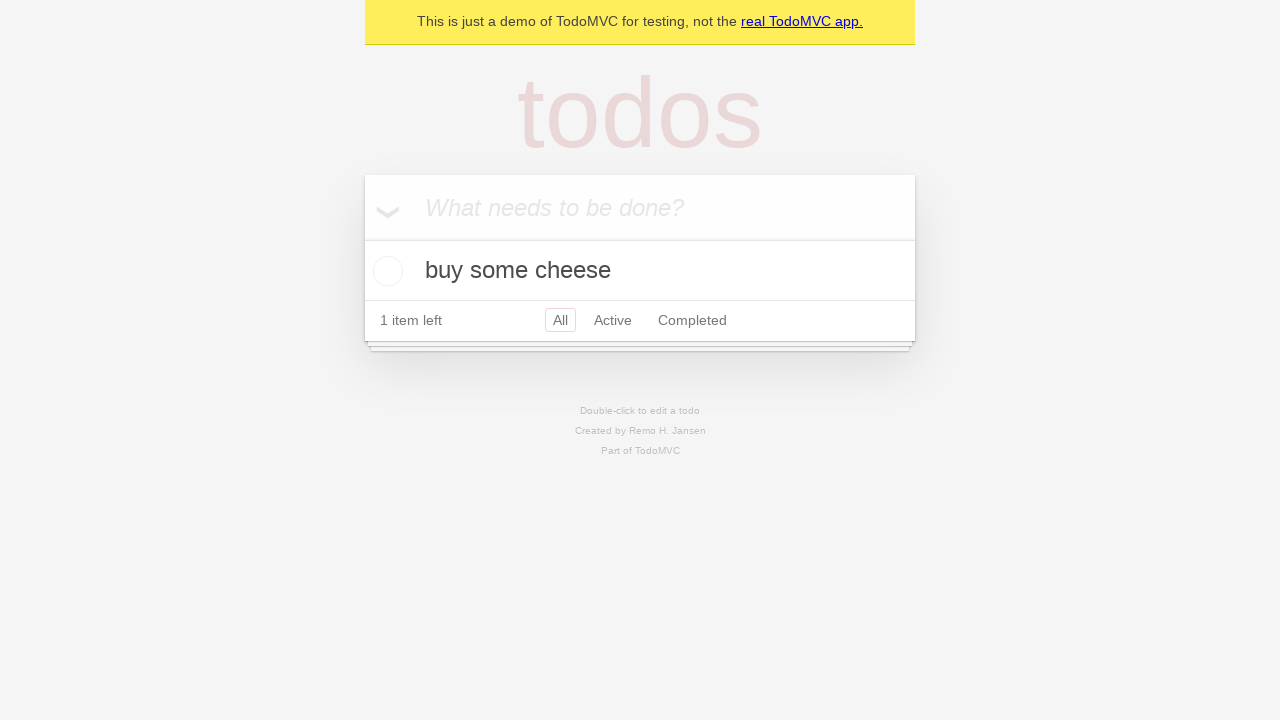

Filled second todo item: 'feed the cat' on internal:attr=[placeholder="What needs to be done?"i]
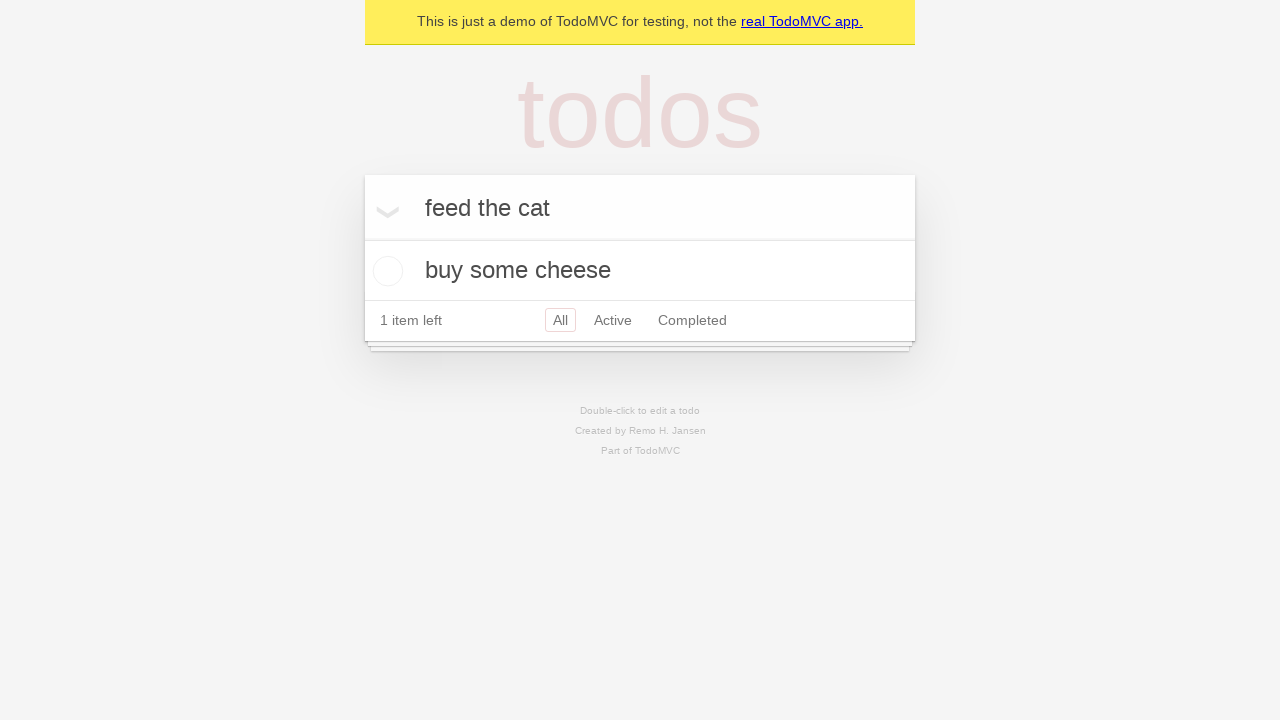

Pressed Enter to add second todo item on internal:attr=[placeholder="What needs to be done?"i]
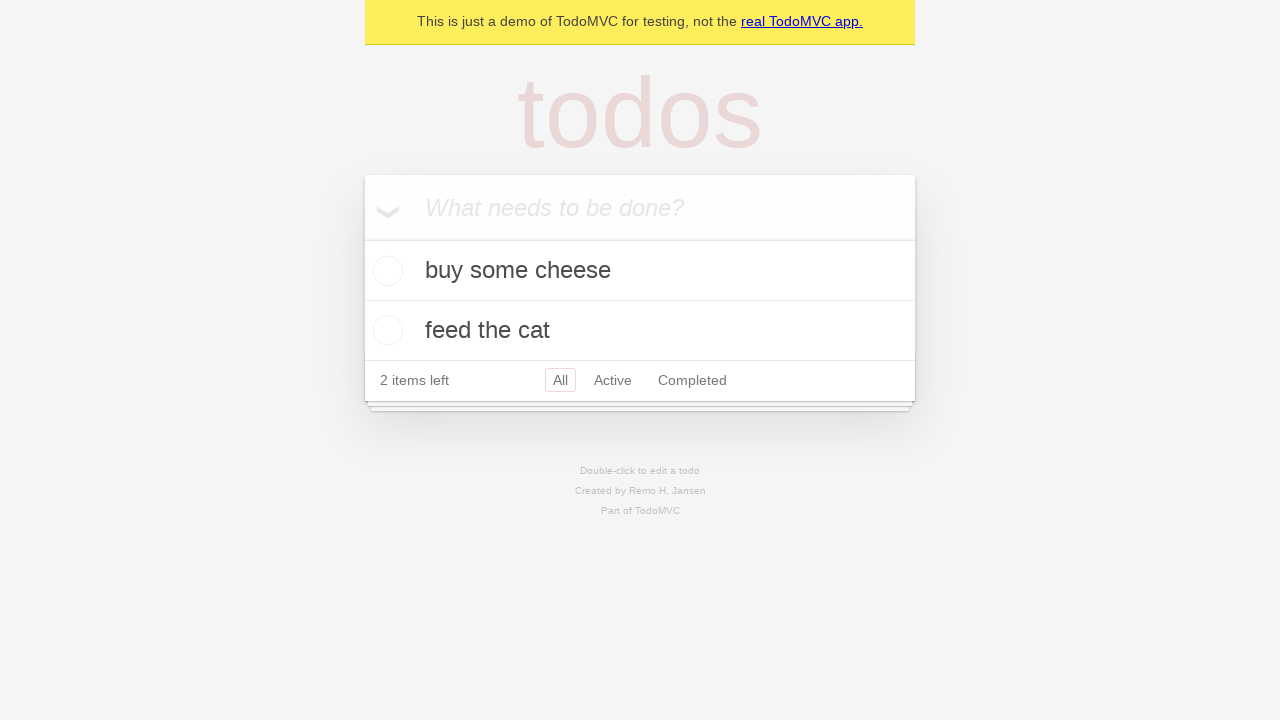

Todo counter updated to show 2 items
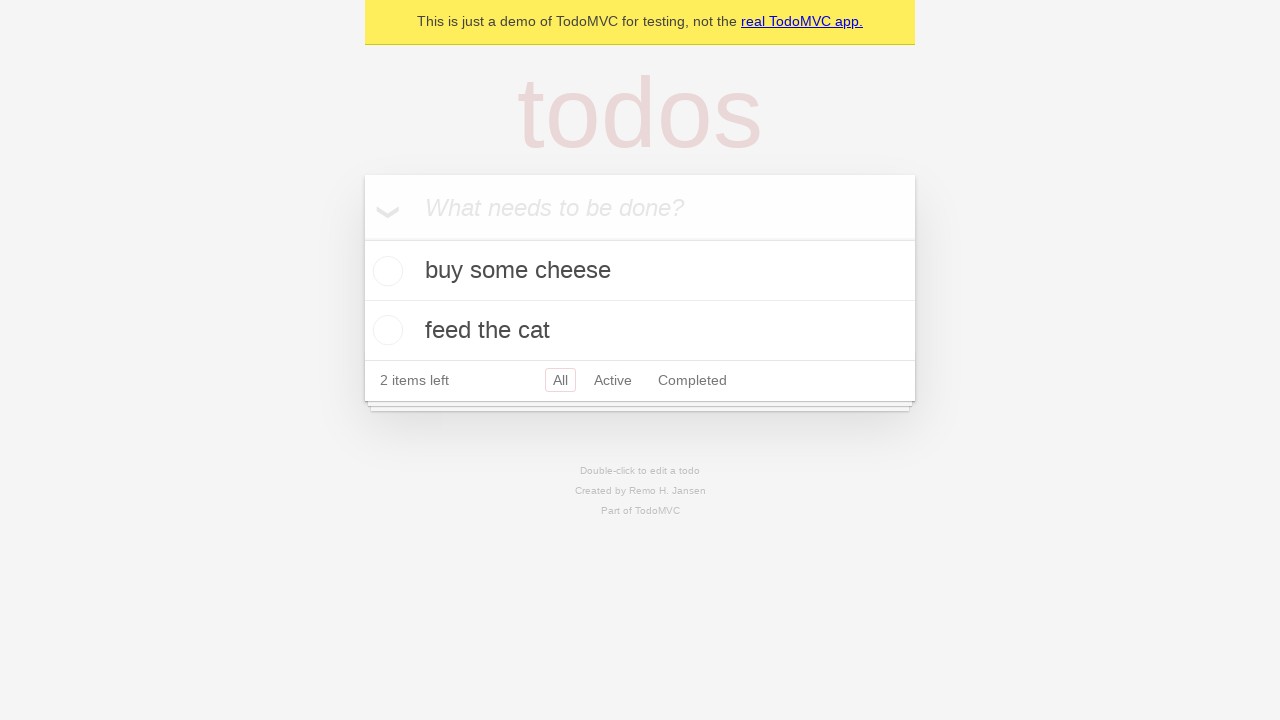

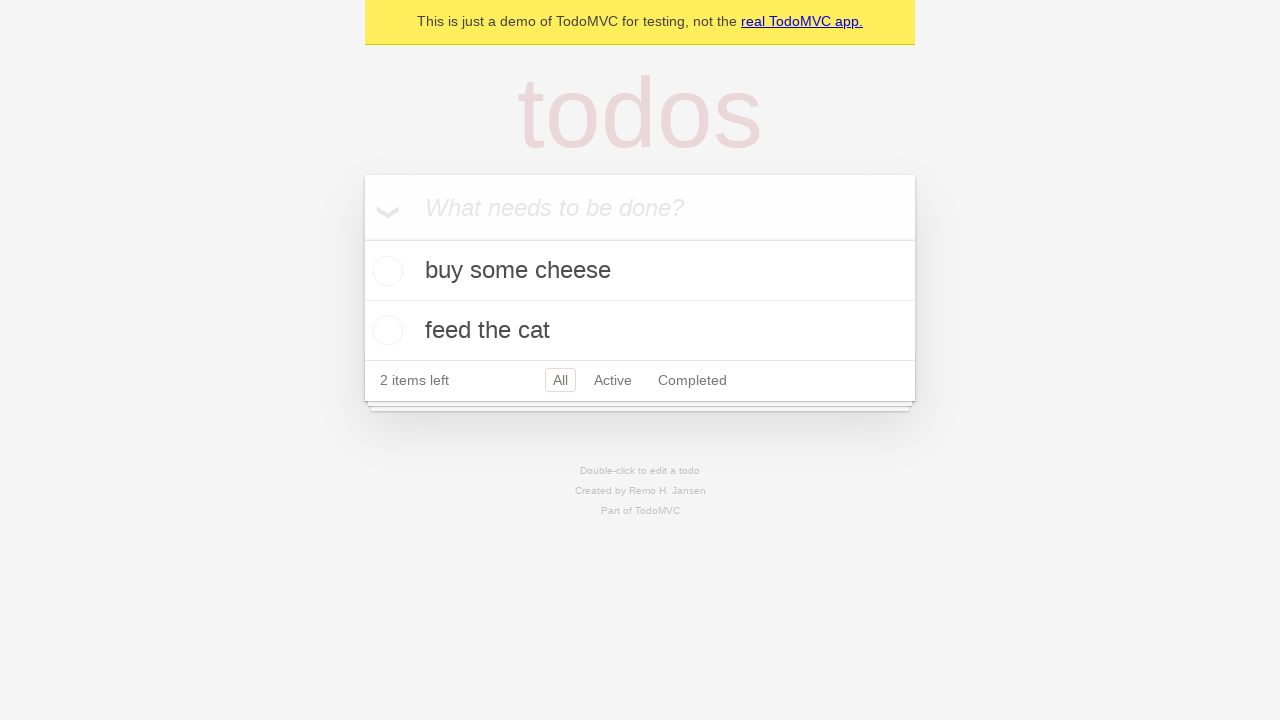